Verifies that 4 benefit icons are present and displayed on the page

Starting URL: https://jdi-framework.github.io/tests/index.htm

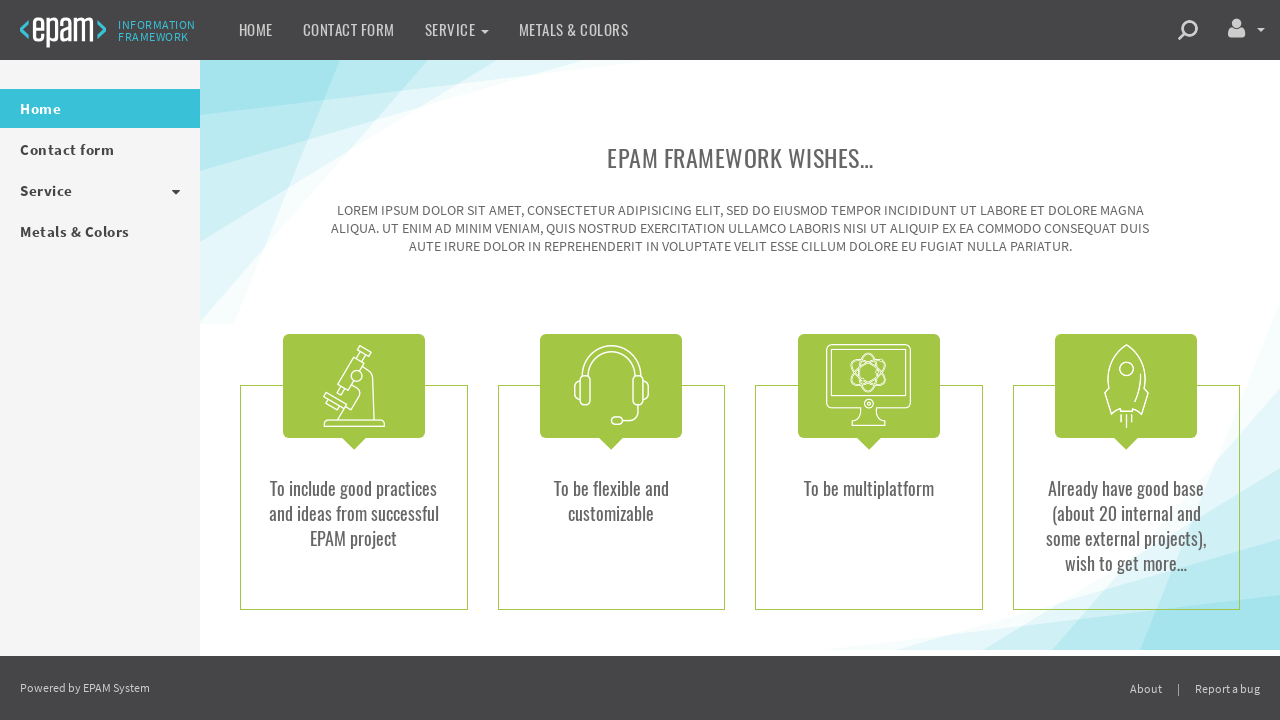

Navigated to test page
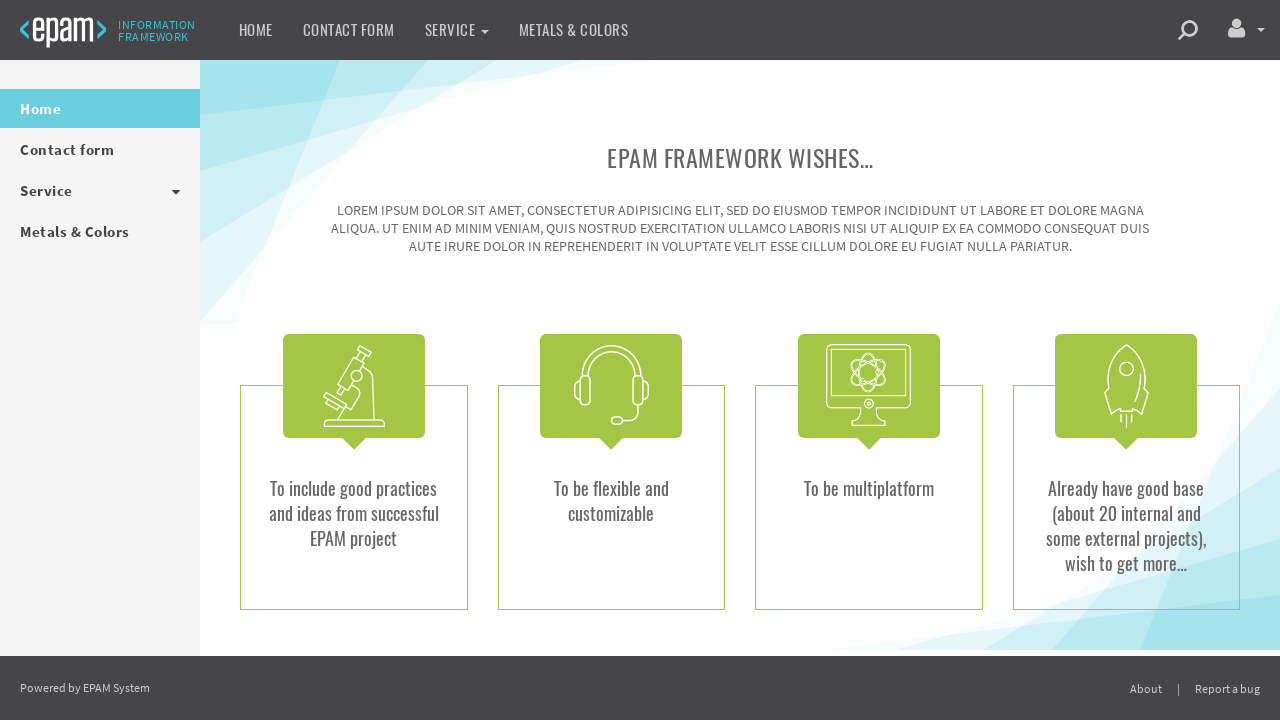

Located all benefit icon elements
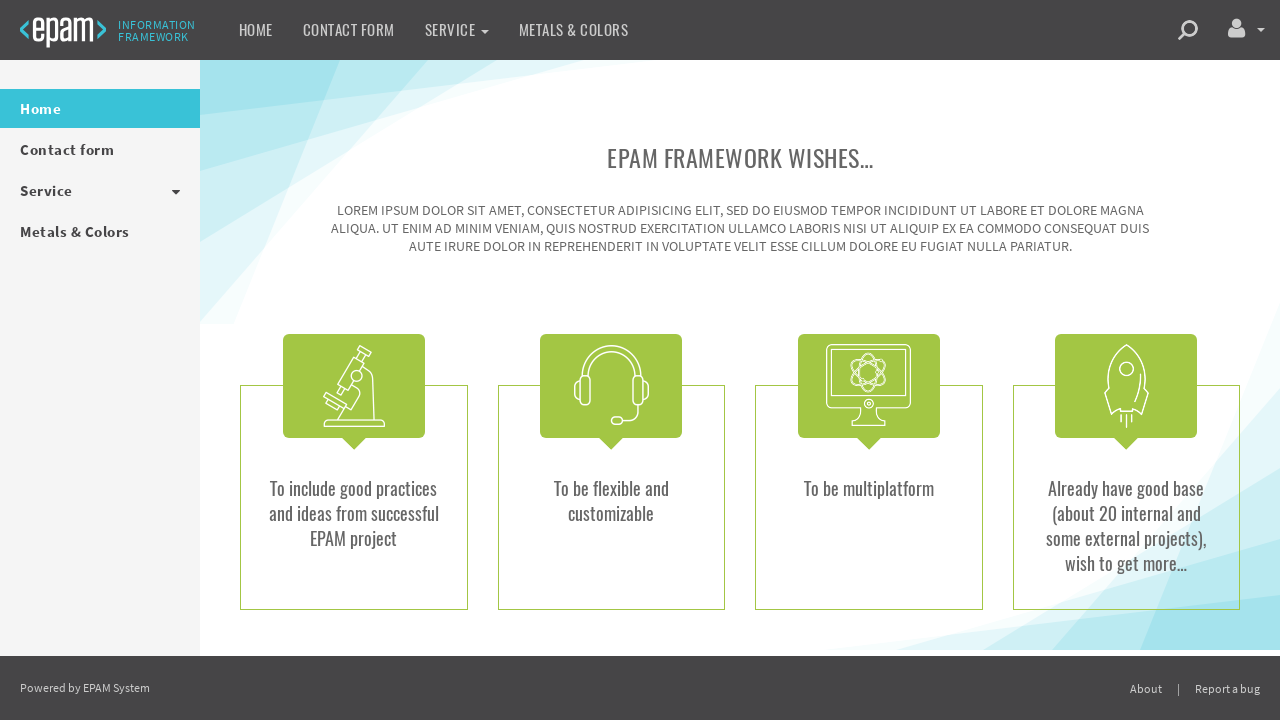

Verified that exactly 4 benefit icons are present
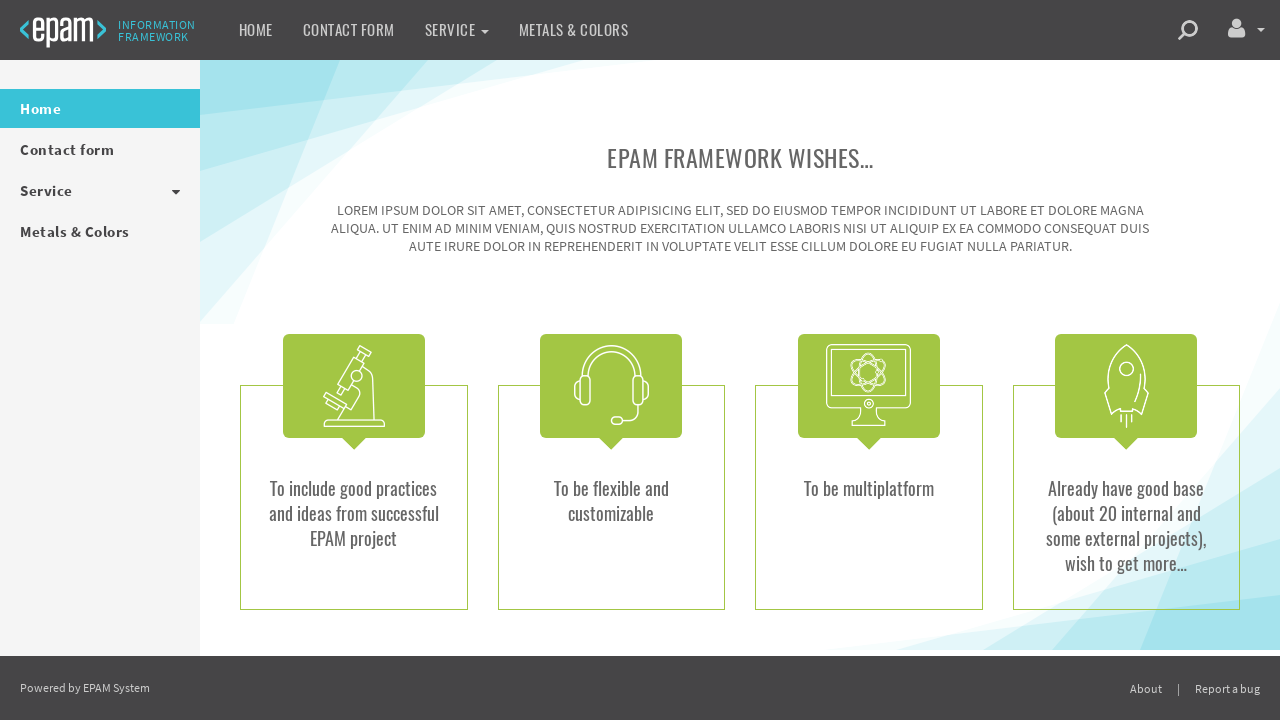

Verified that a benefit icon is visible
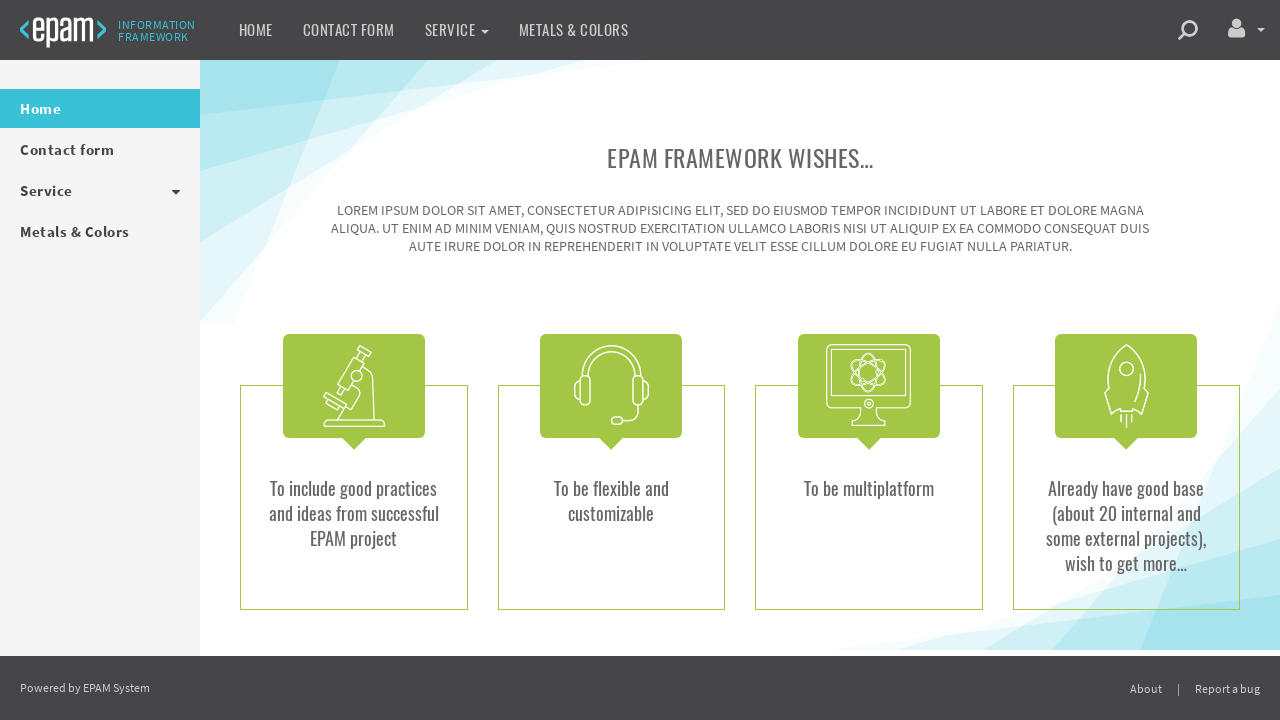

Verified that a benefit icon is visible
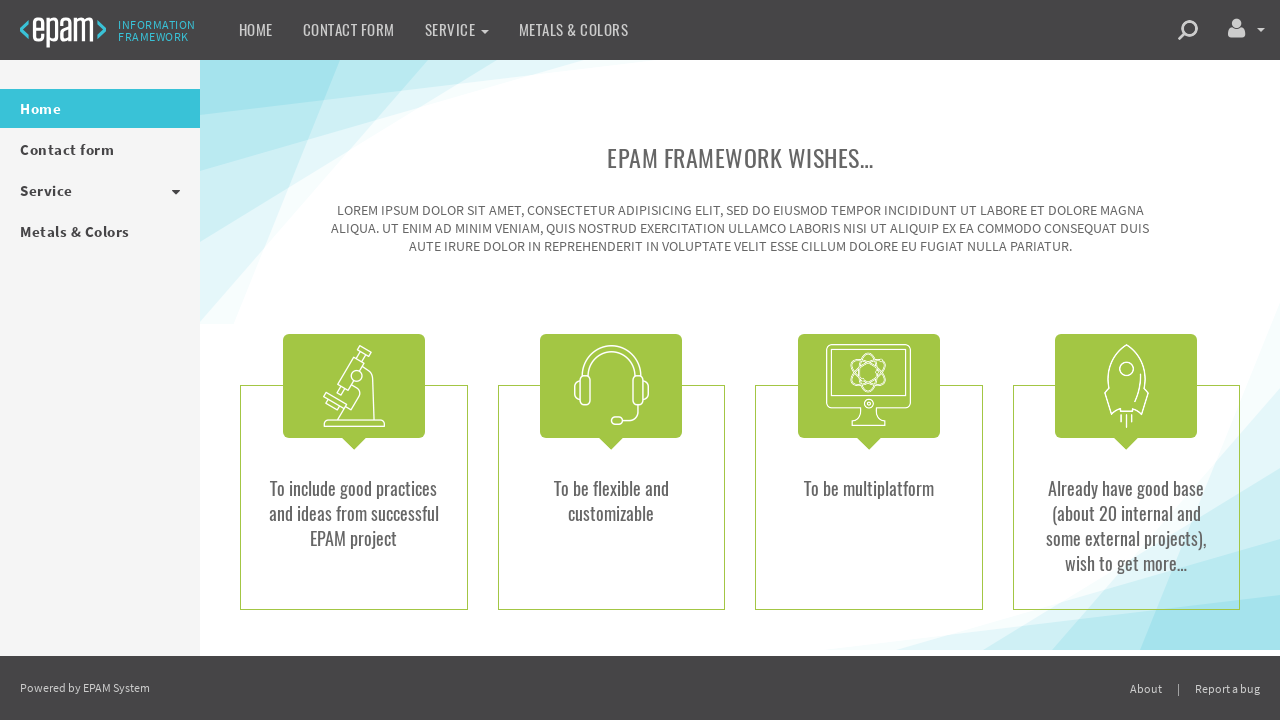

Verified that a benefit icon is visible
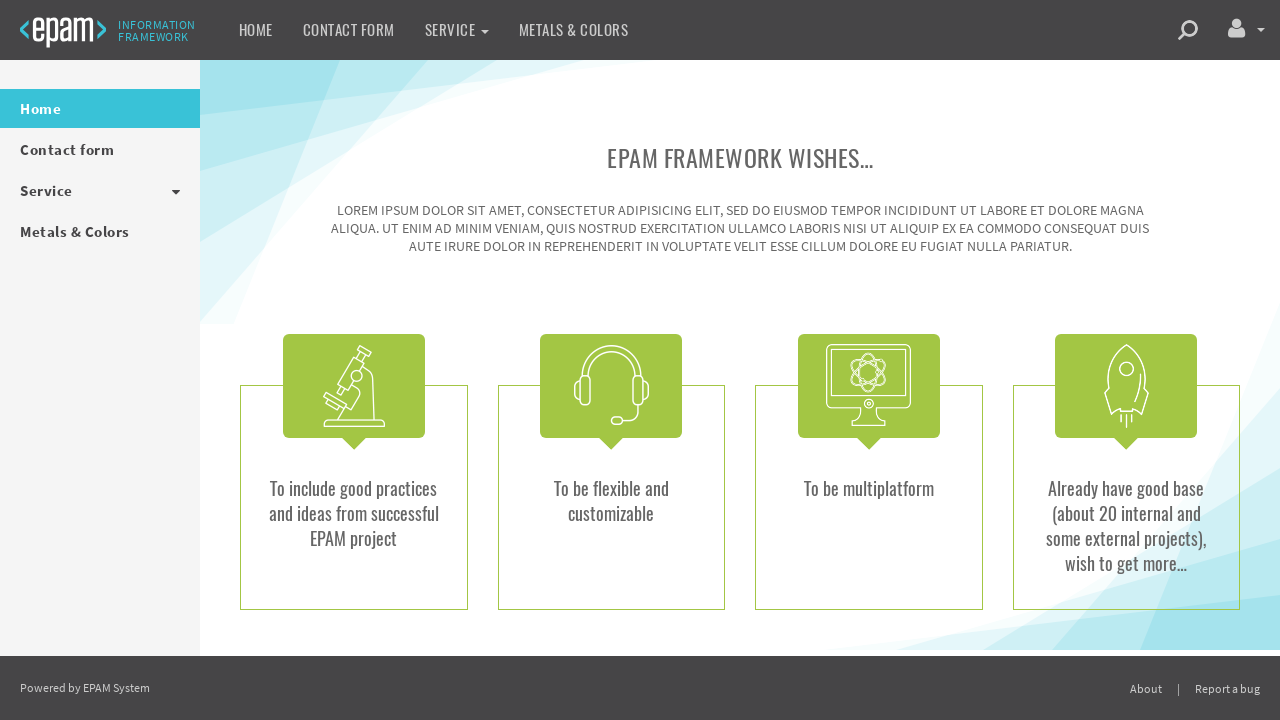

Verified that a benefit icon is visible
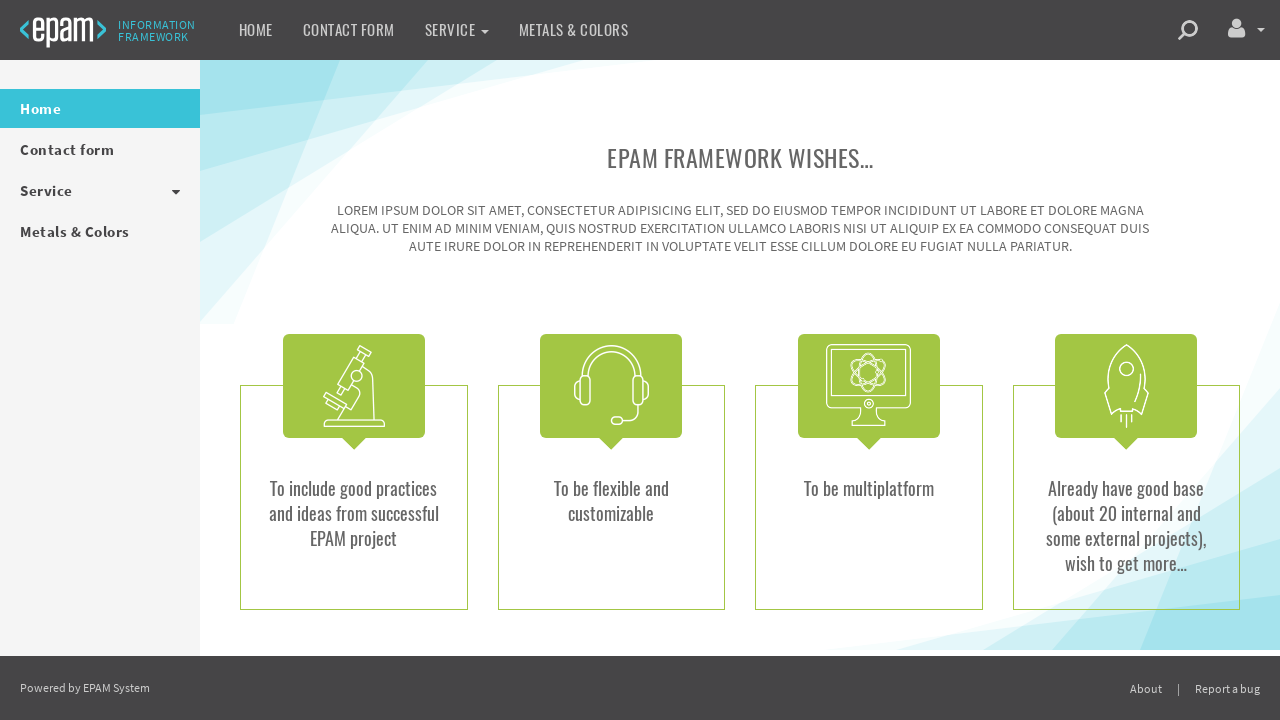

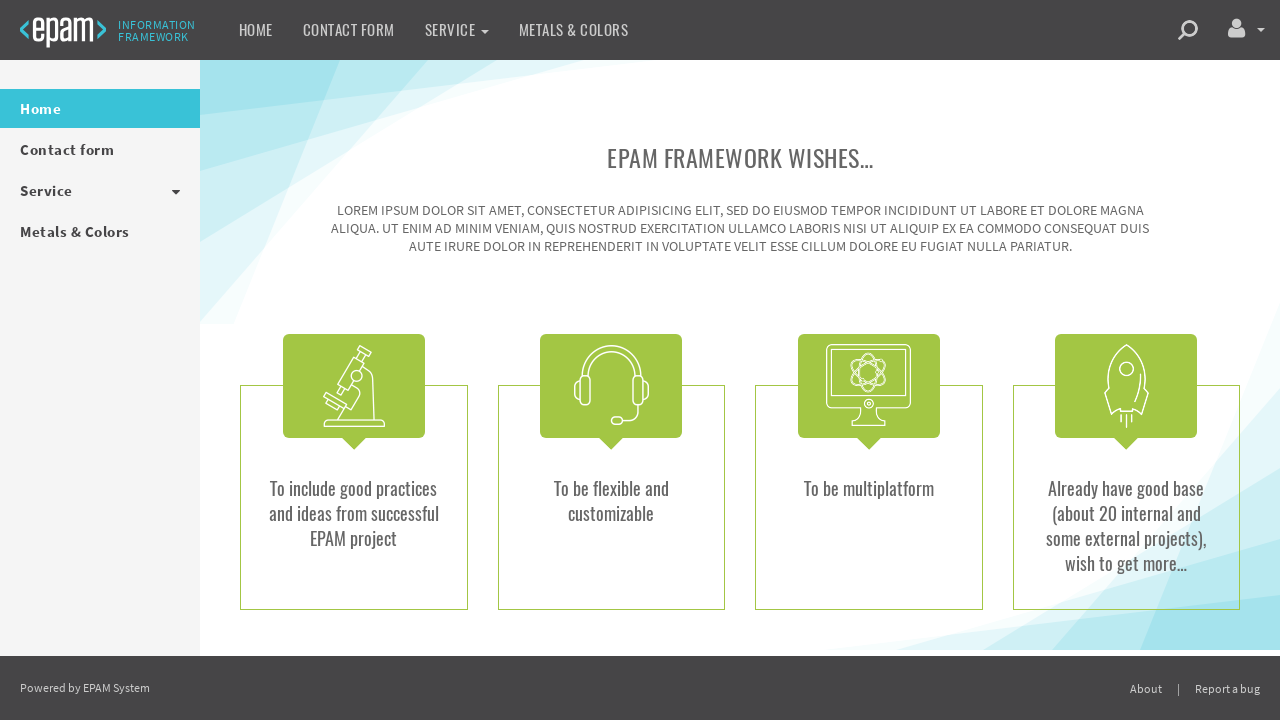